Tests dynamic properties page by waiting for a button to become visible and verifying another button changes color

Starting URL: https://demoqa.com/dynamic-properties

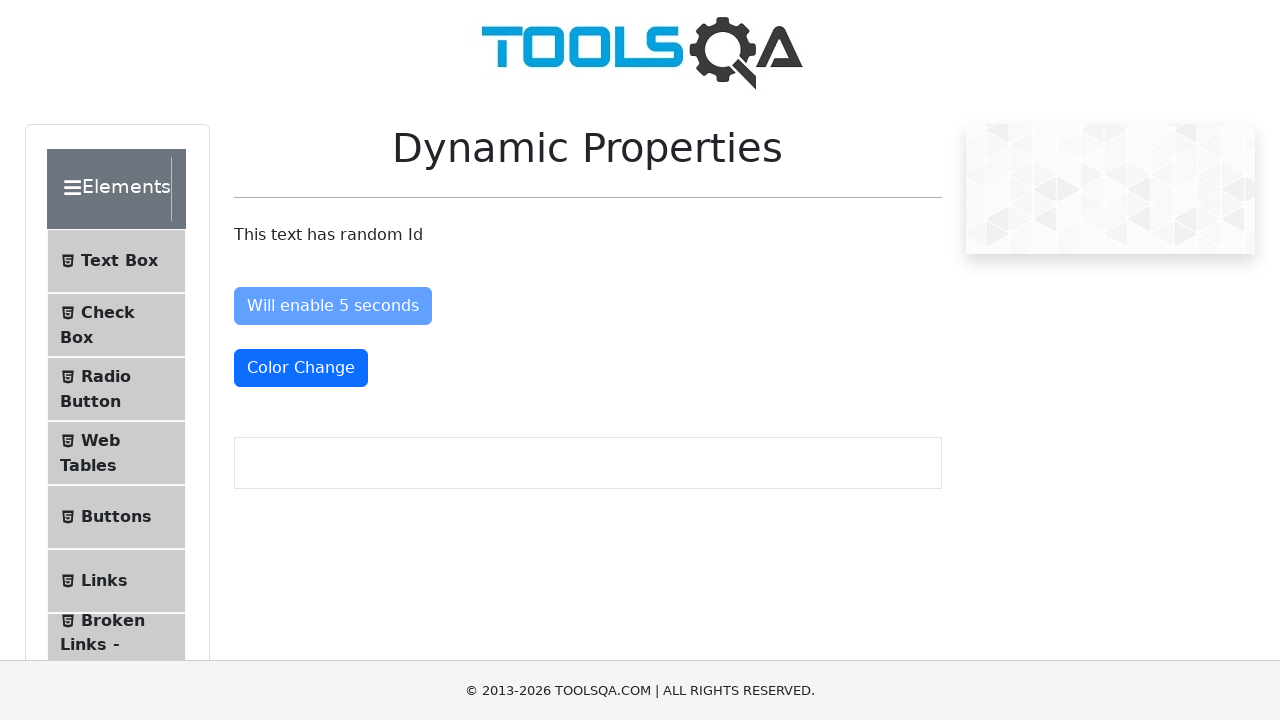

Waited for 'visibleAfter' button to become visible
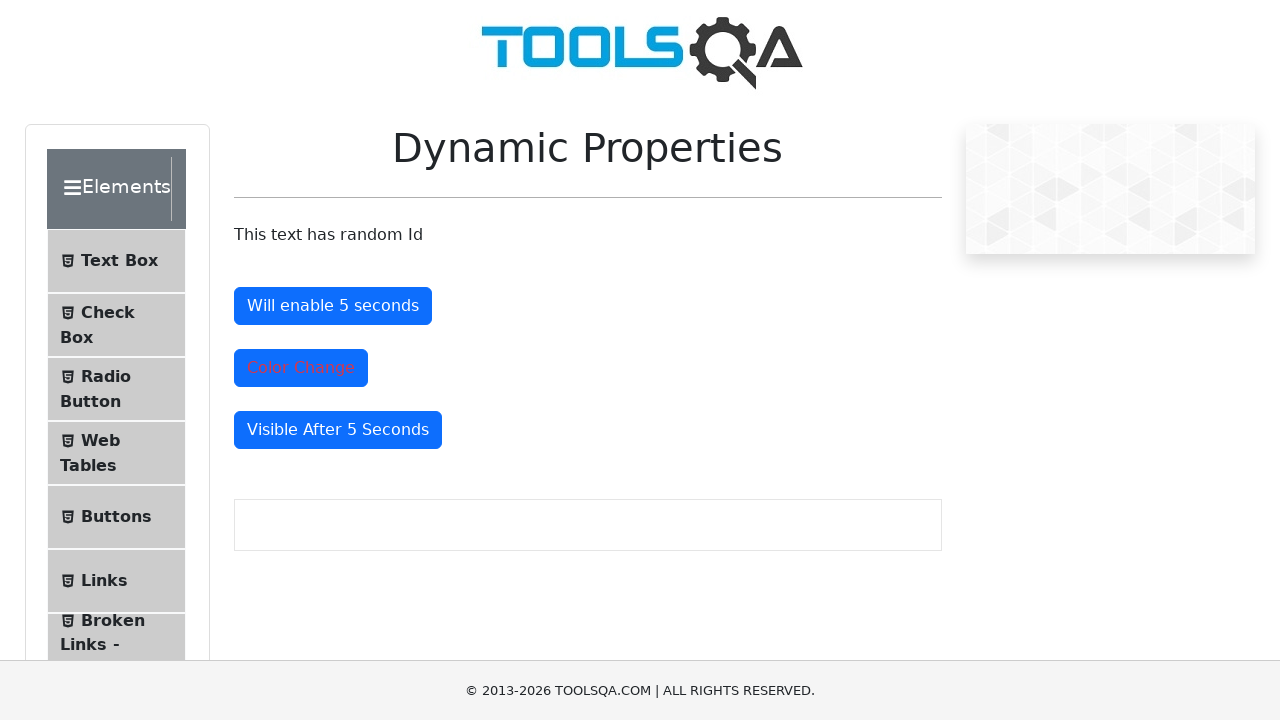

Waited for 'colorChange' button to be present in DOM
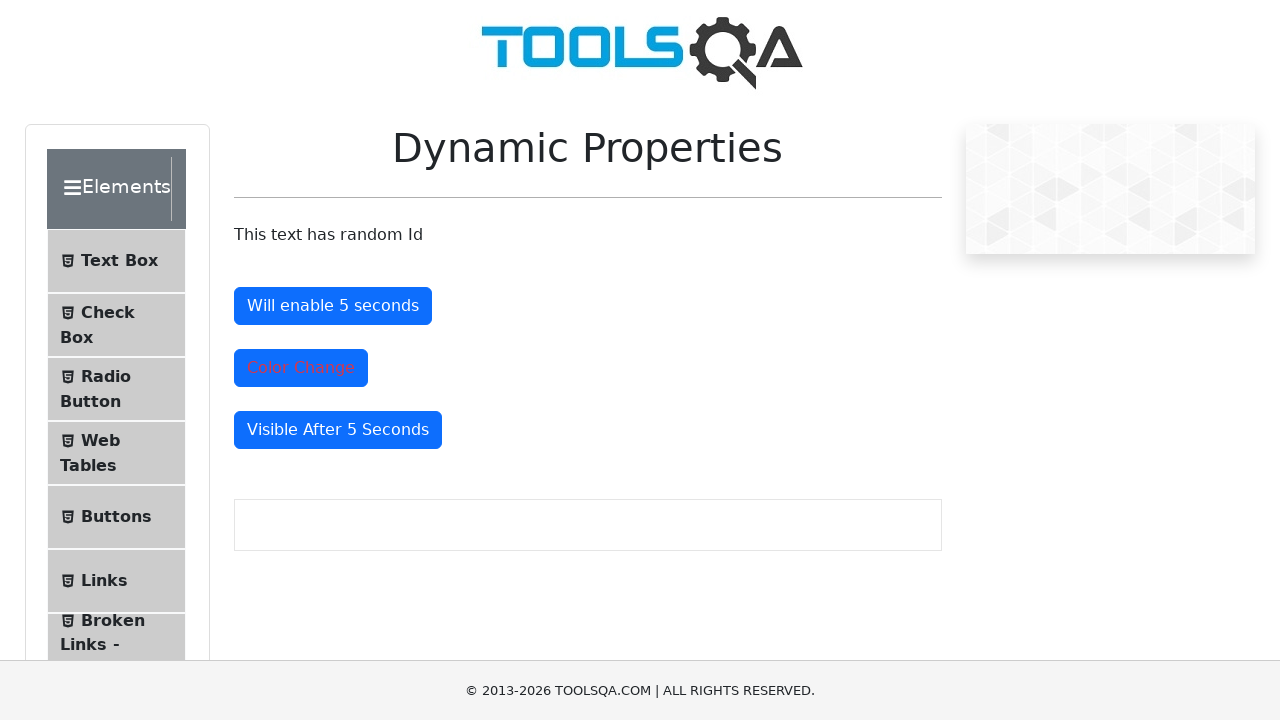

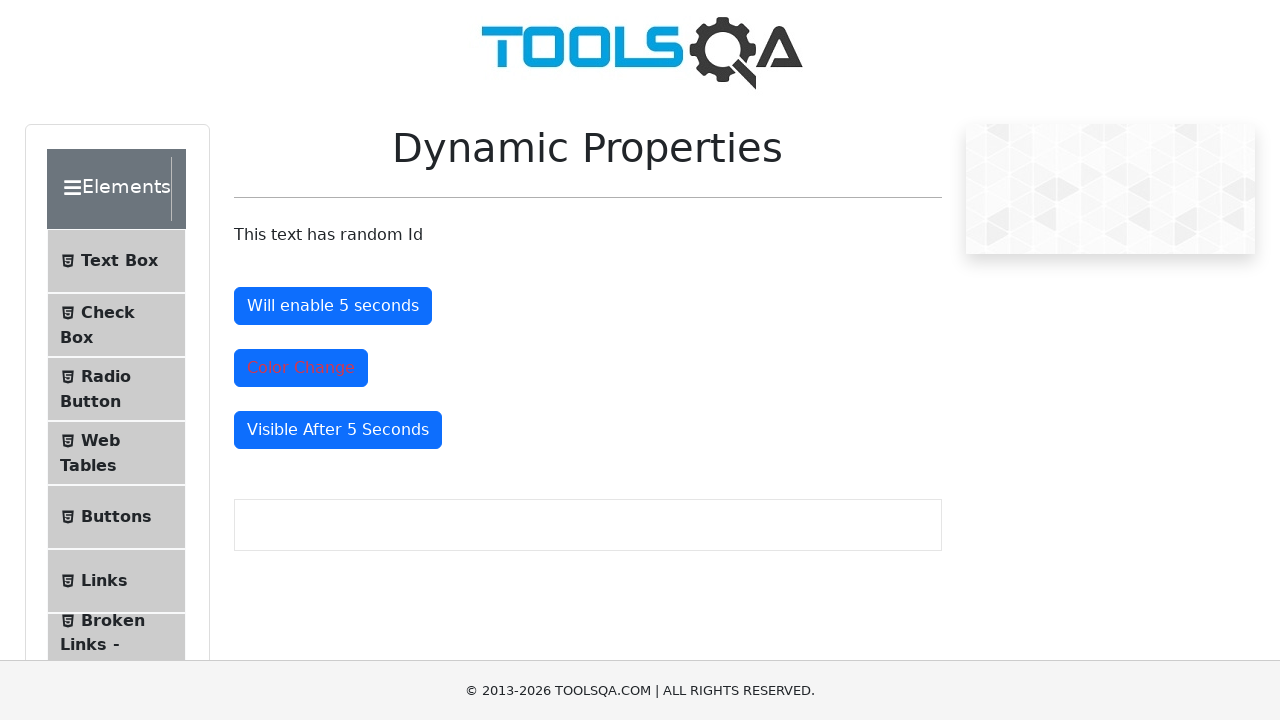